Tests window handling functionality by clicking a link that opens a new window, switching between windows, and verifying content in each window

Starting URL: https://the-internet.herokuapp.com/windows

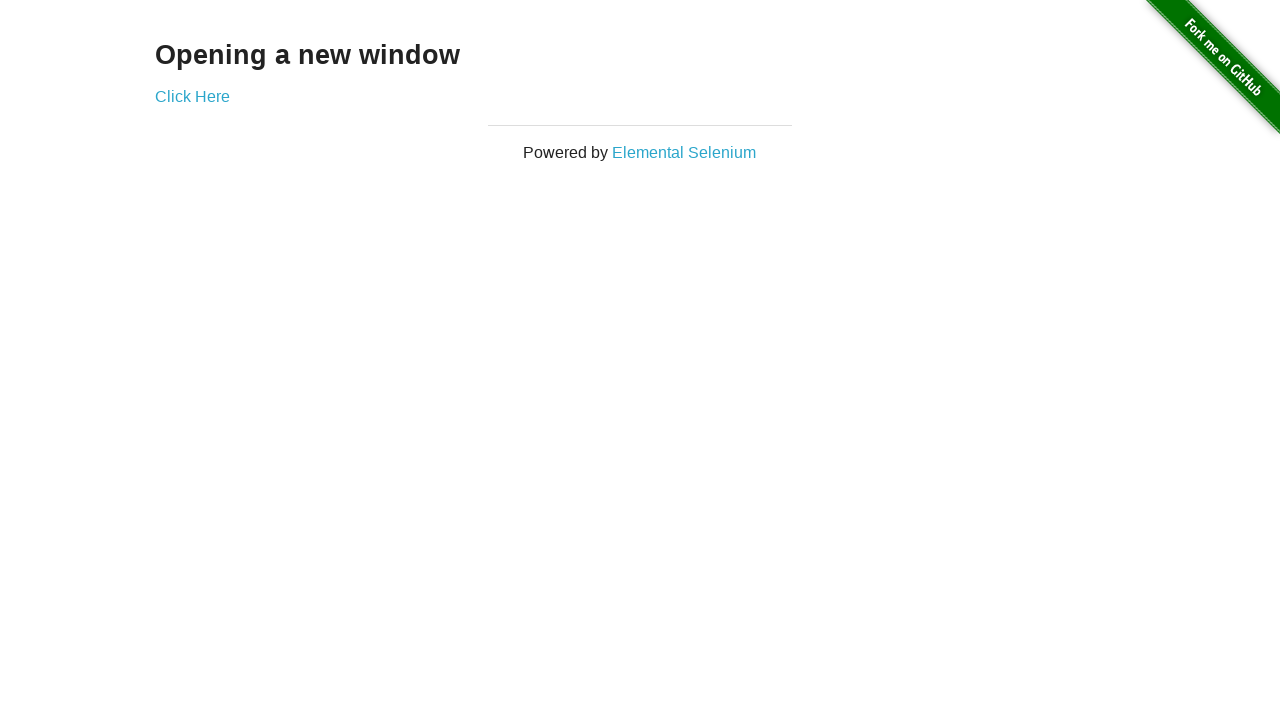

Verified heading text is visible on windows page
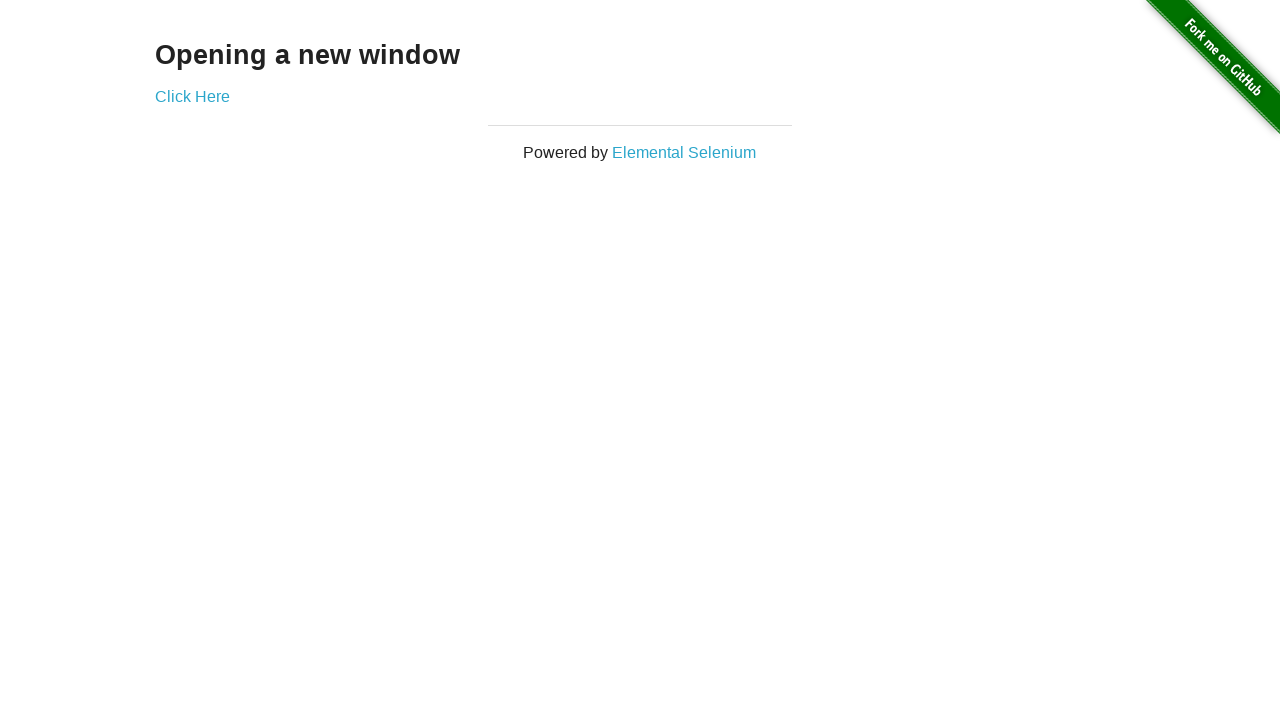

Verified page title is 'The Internet'
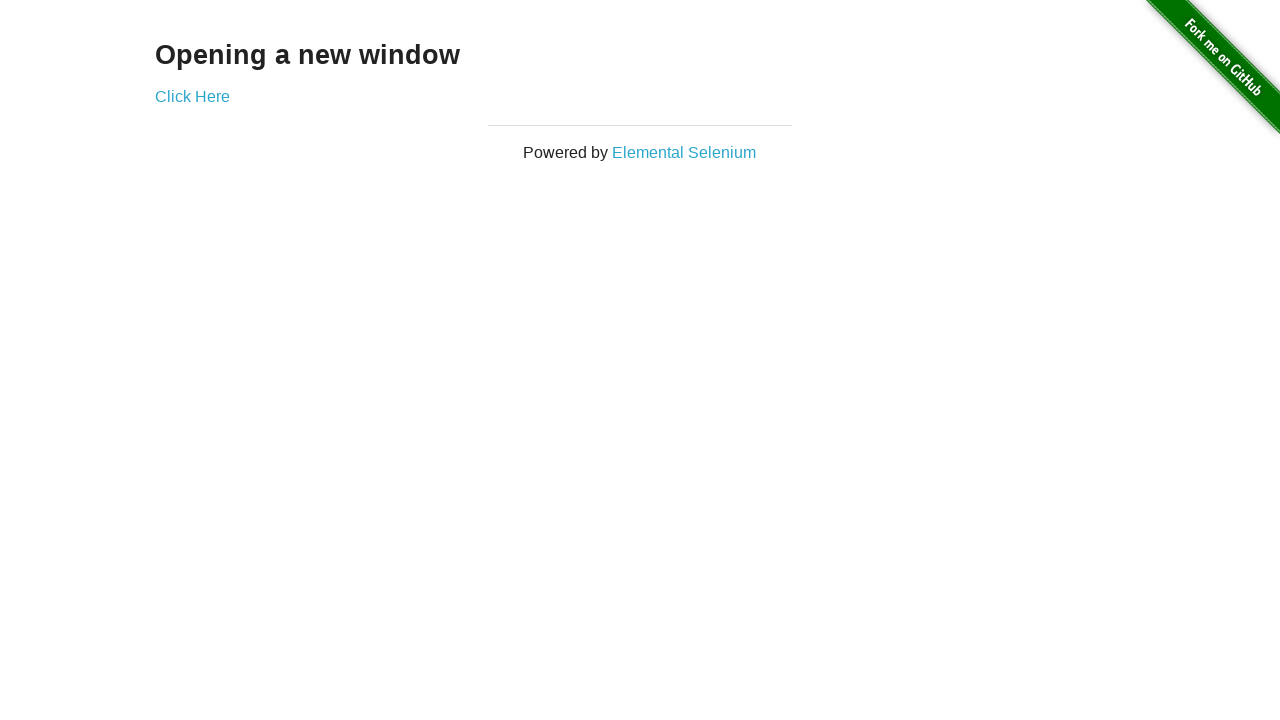

Clicked 'Click Here' link and new window opened at (192, 96) on xpath=//*[text()='Click Here']
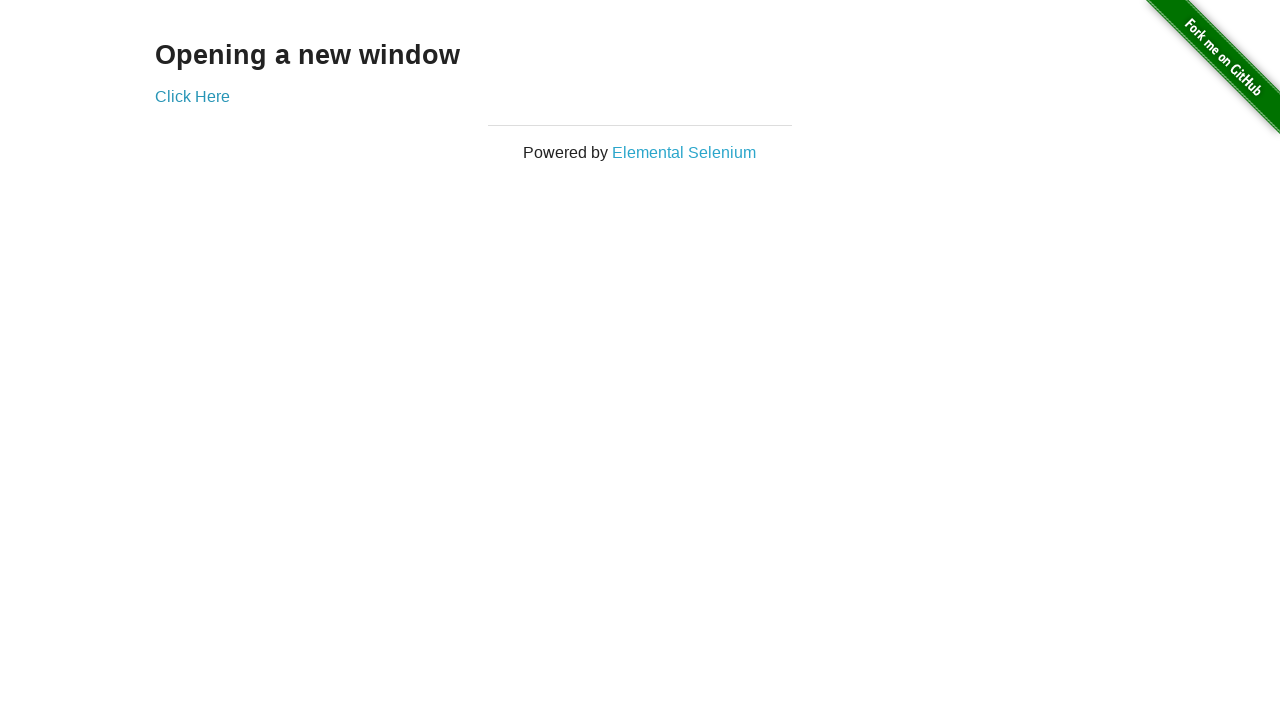

Switched to new window and verified title is 'New Window'
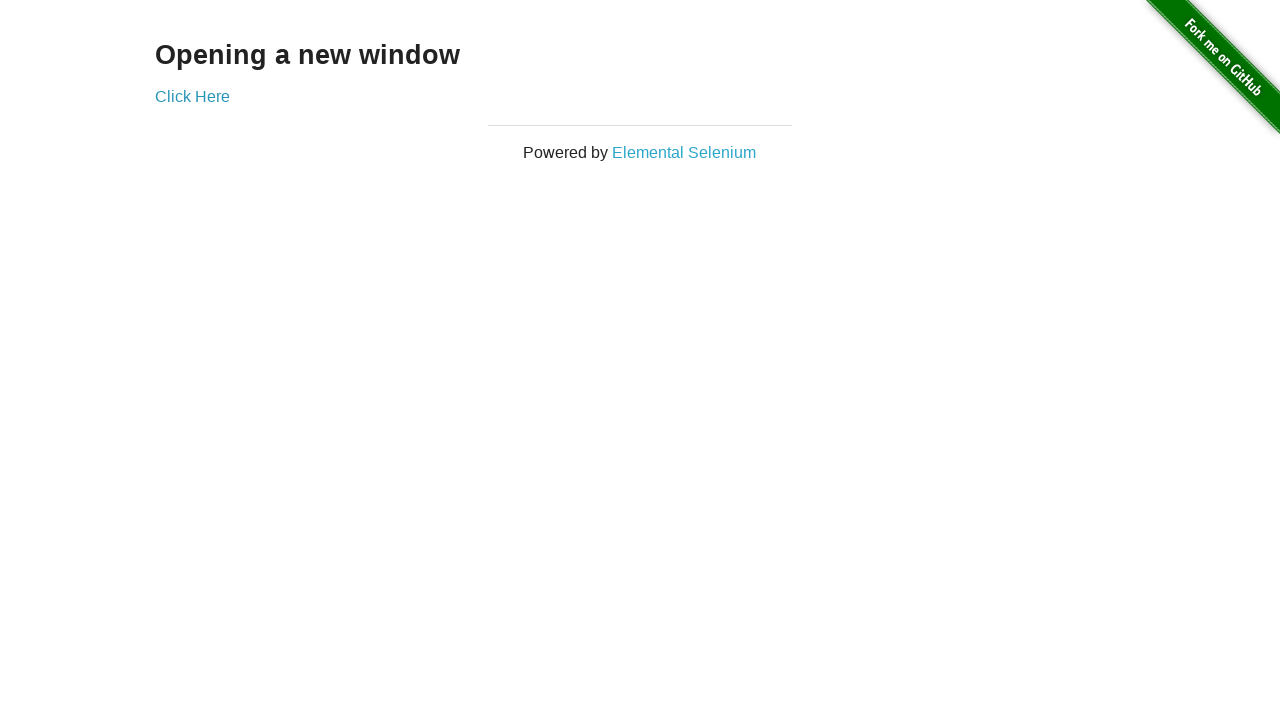

Verified 'New Window' text is visible in the new window
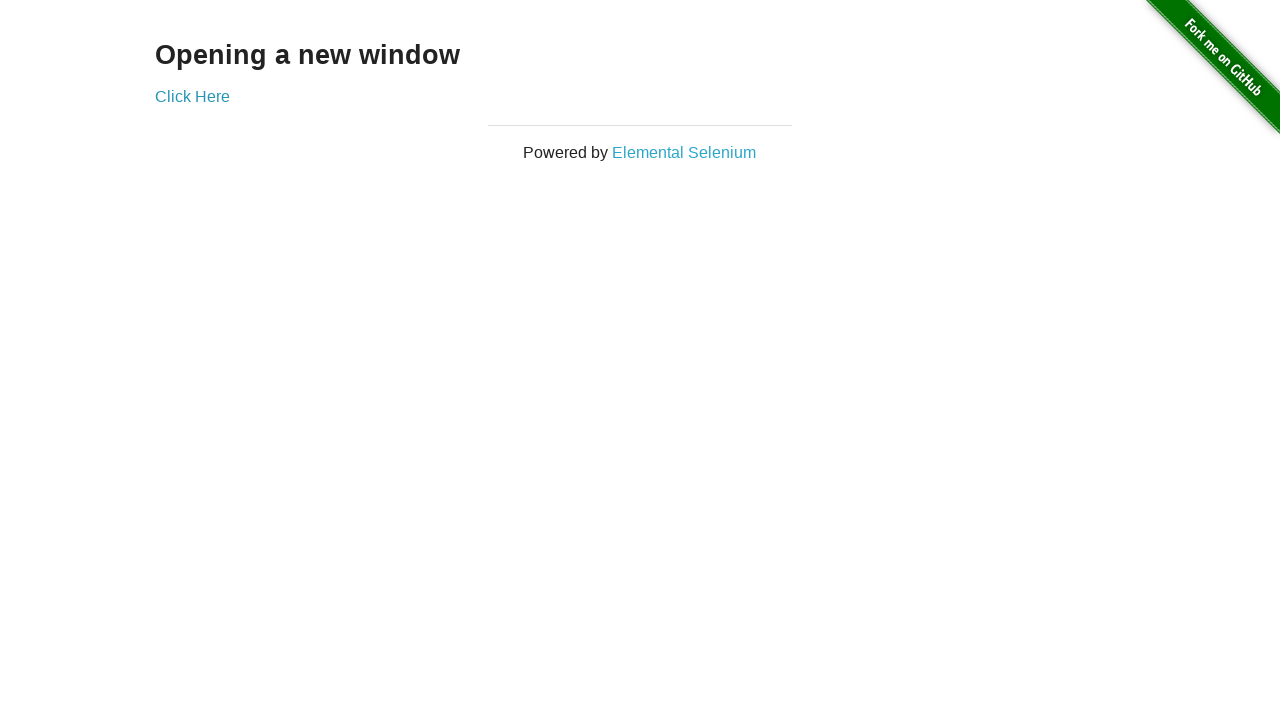

Returned focus to original window and verified title is 'The Internet'
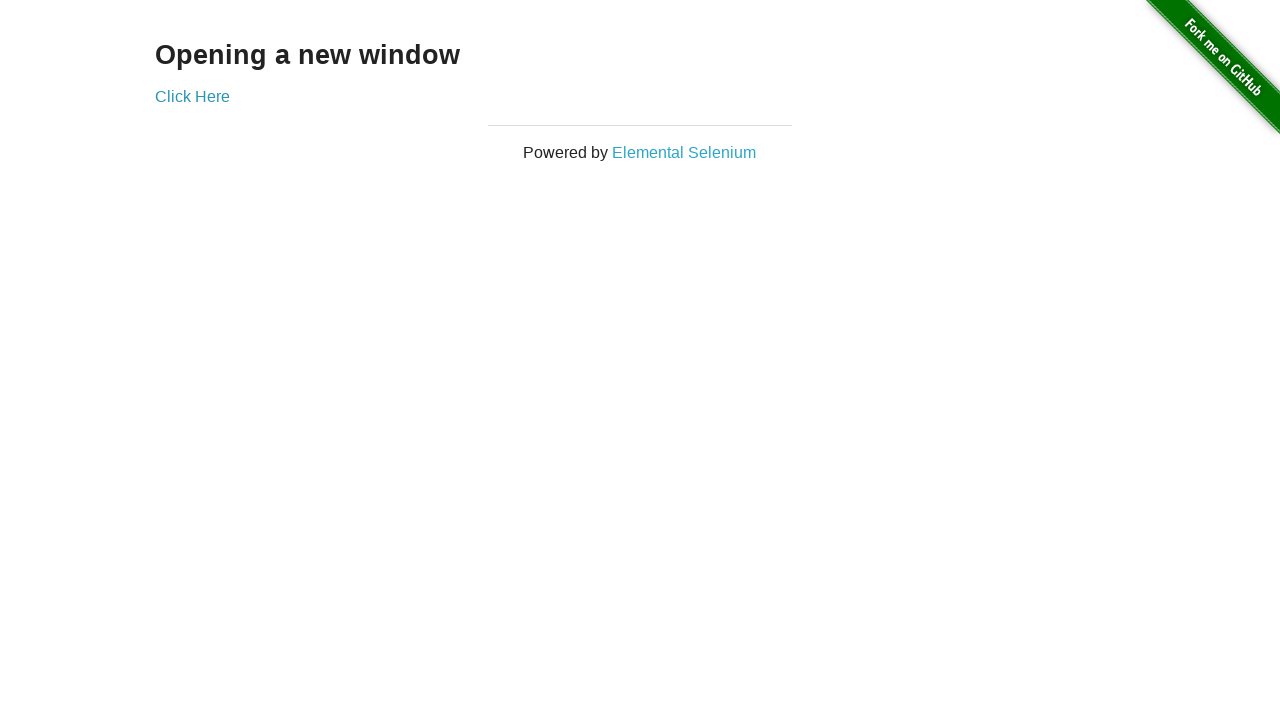

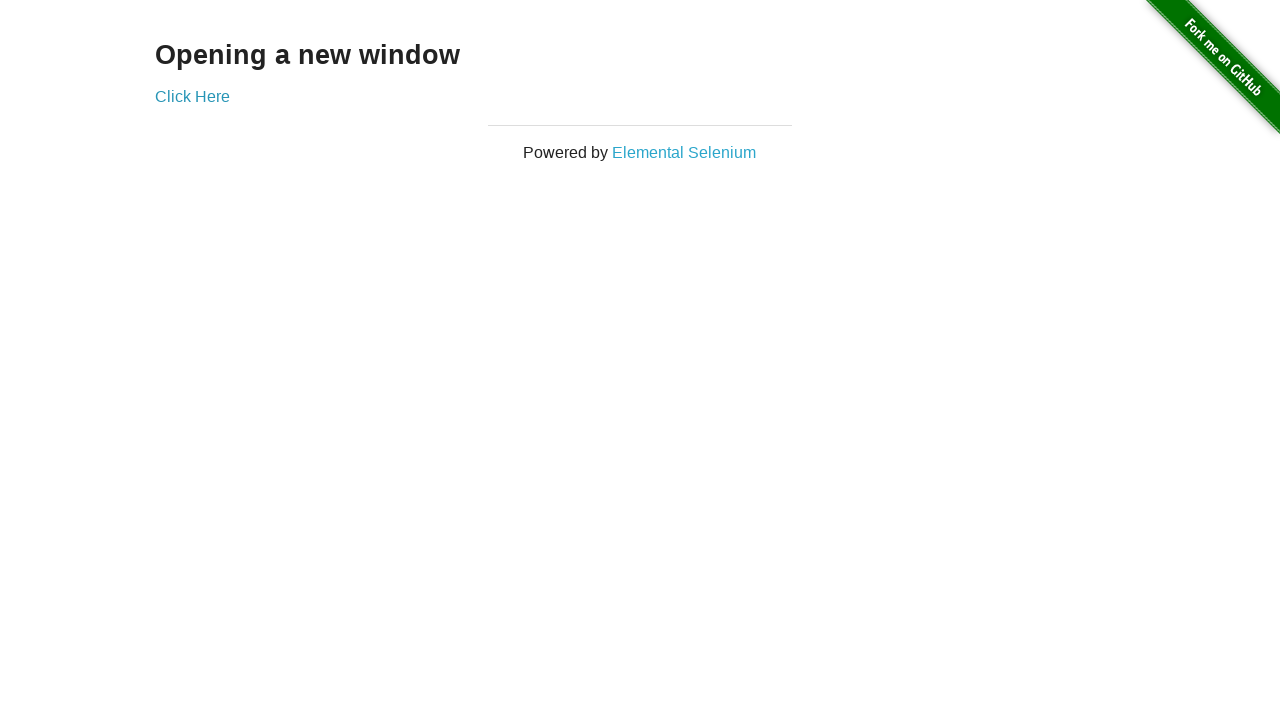